Tests form submission by filling name and email fields, submitting the form, and verifying success message

Starting URL: https://rahulshettyacademy.com/angularpractice/

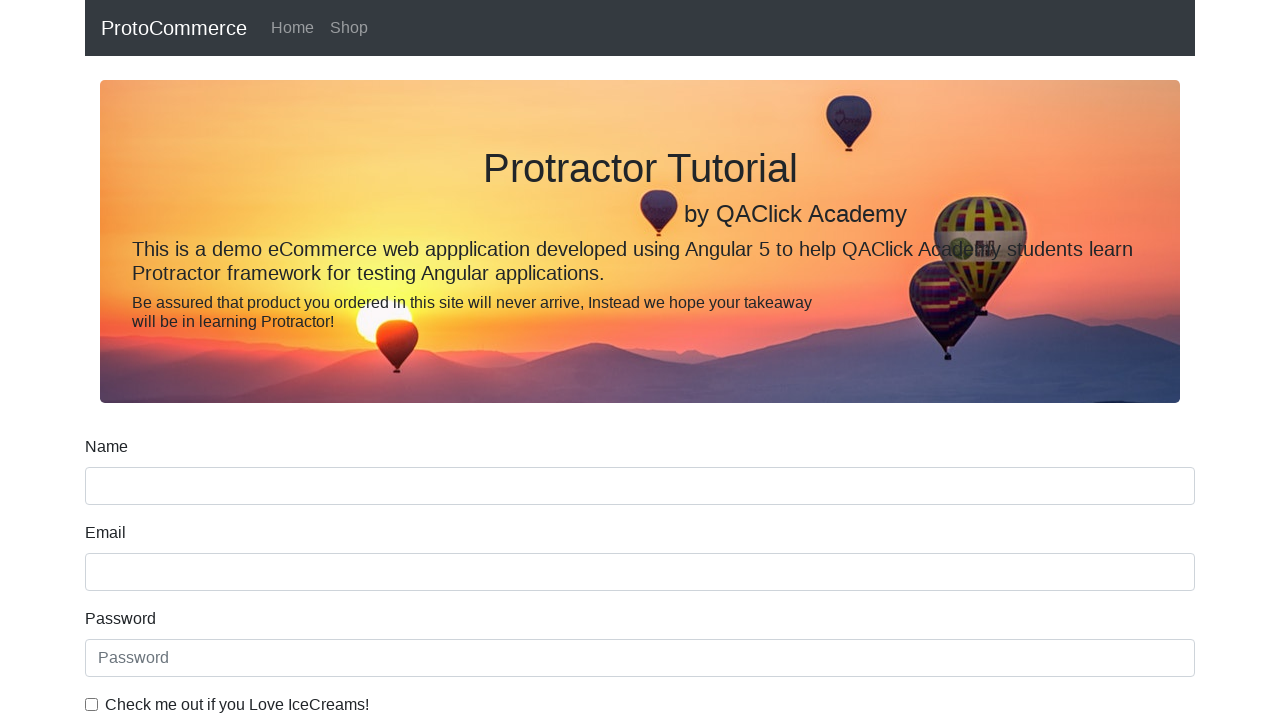

Filled name field with 'Kiranji' on (//*[@name='name'])[1]
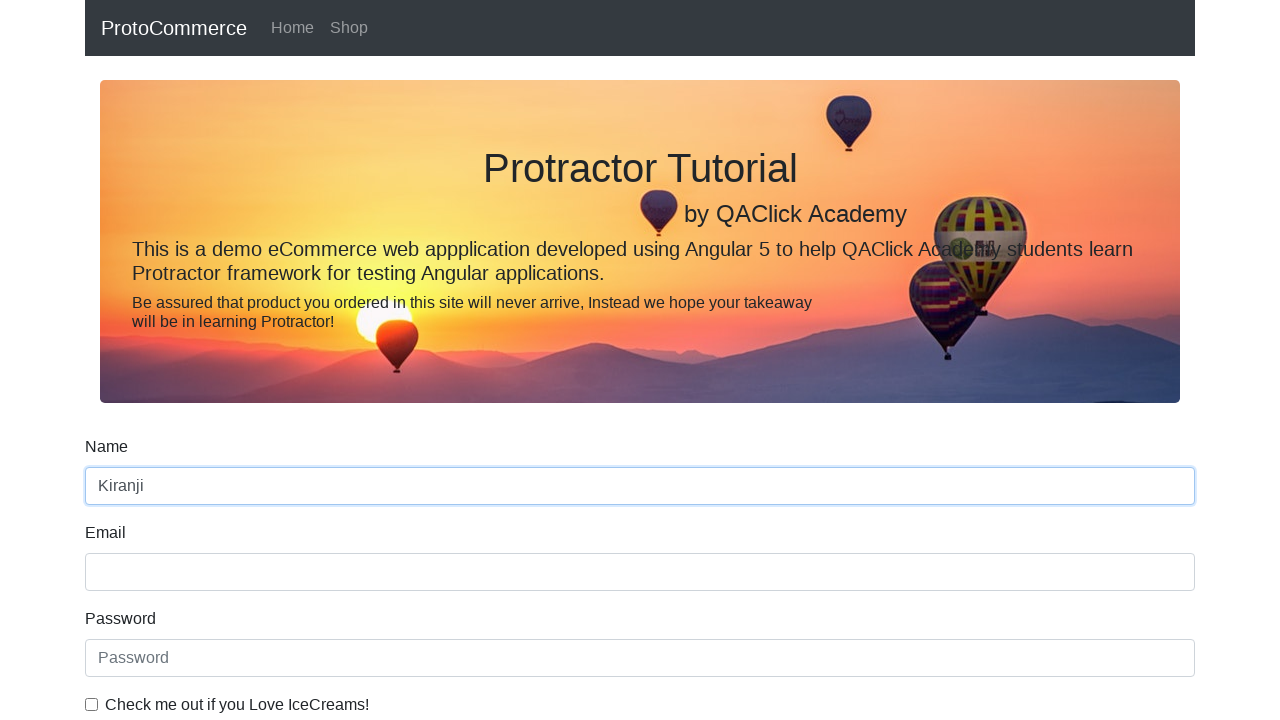

Filled email field with 'sam@example.com' on input[name='email']
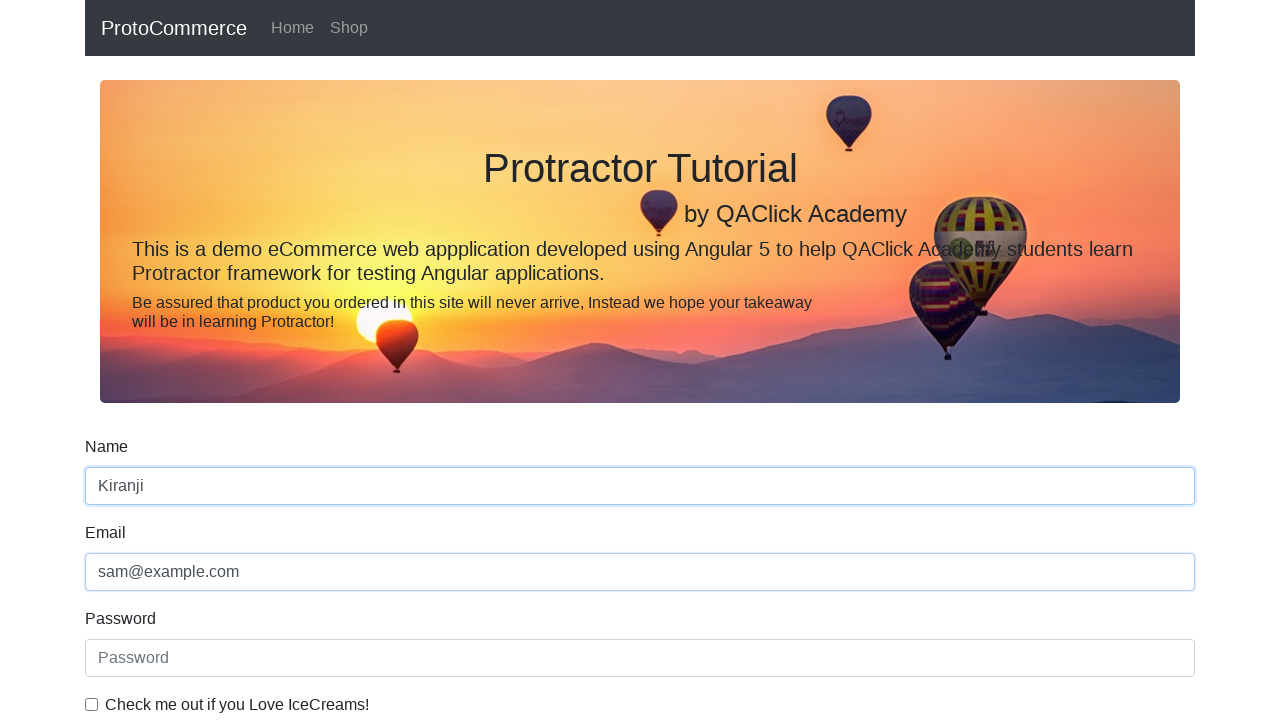

Clicked Submit button to submit the form at (123, 491) on *[value='Submit']
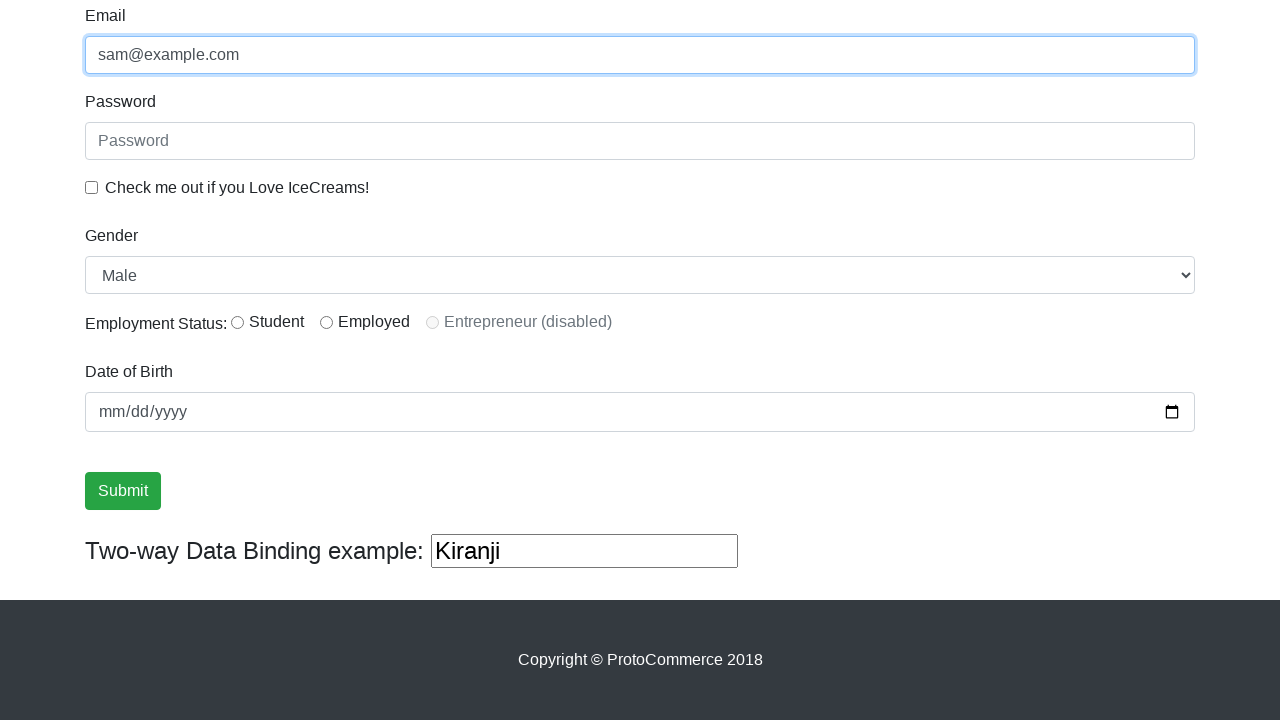

Success alert message appeared
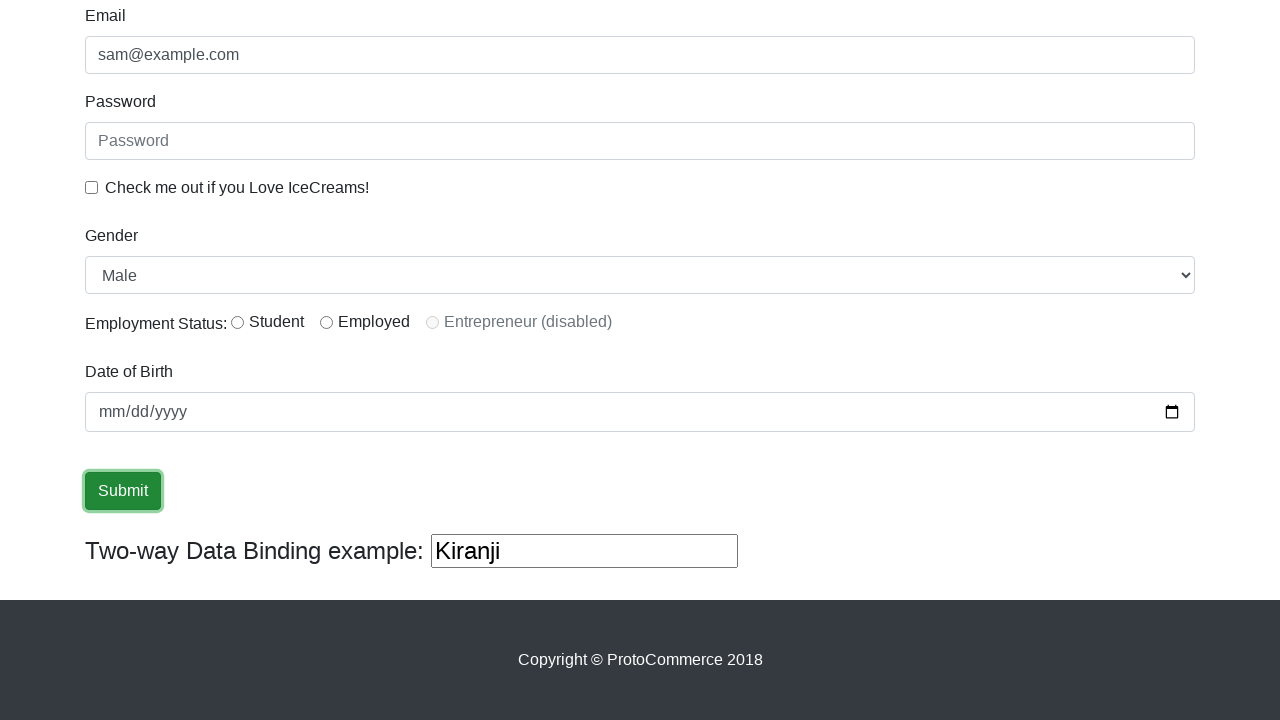

Retrieved success message text: '
                    ×
                    Success! The Form has been submitted successfully!.
                  '
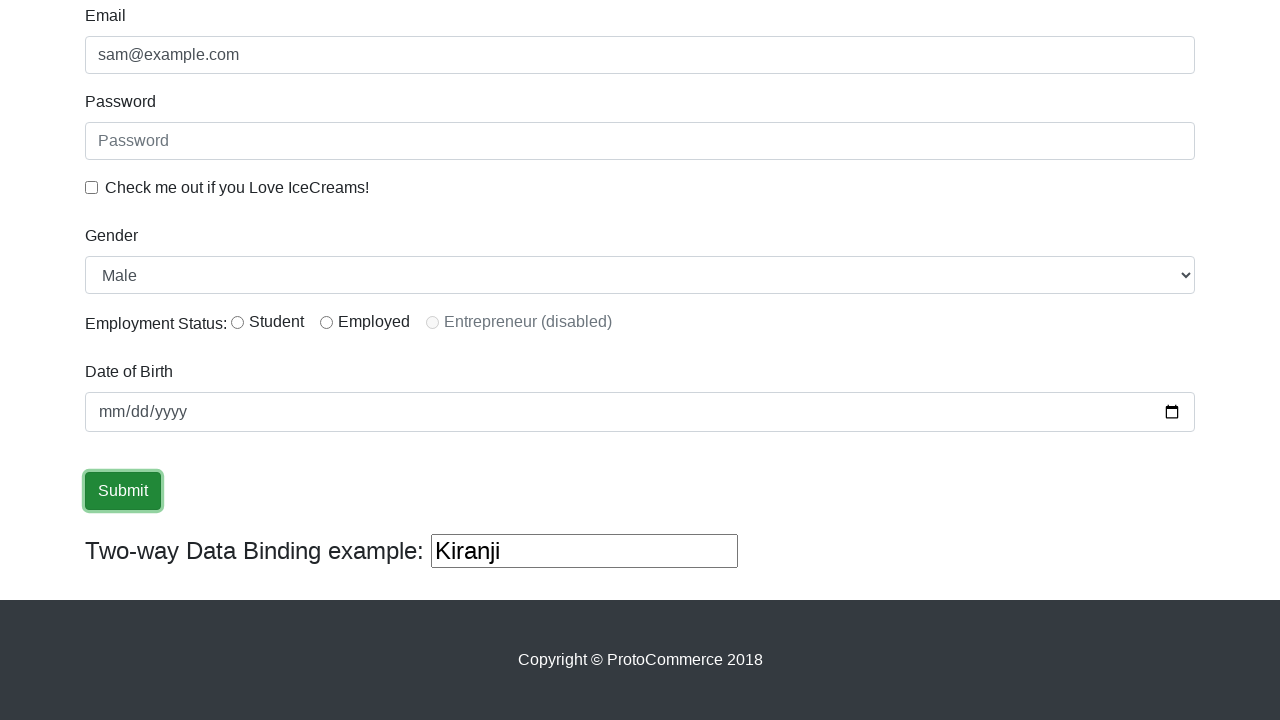

Verified 'success' is present in the success message
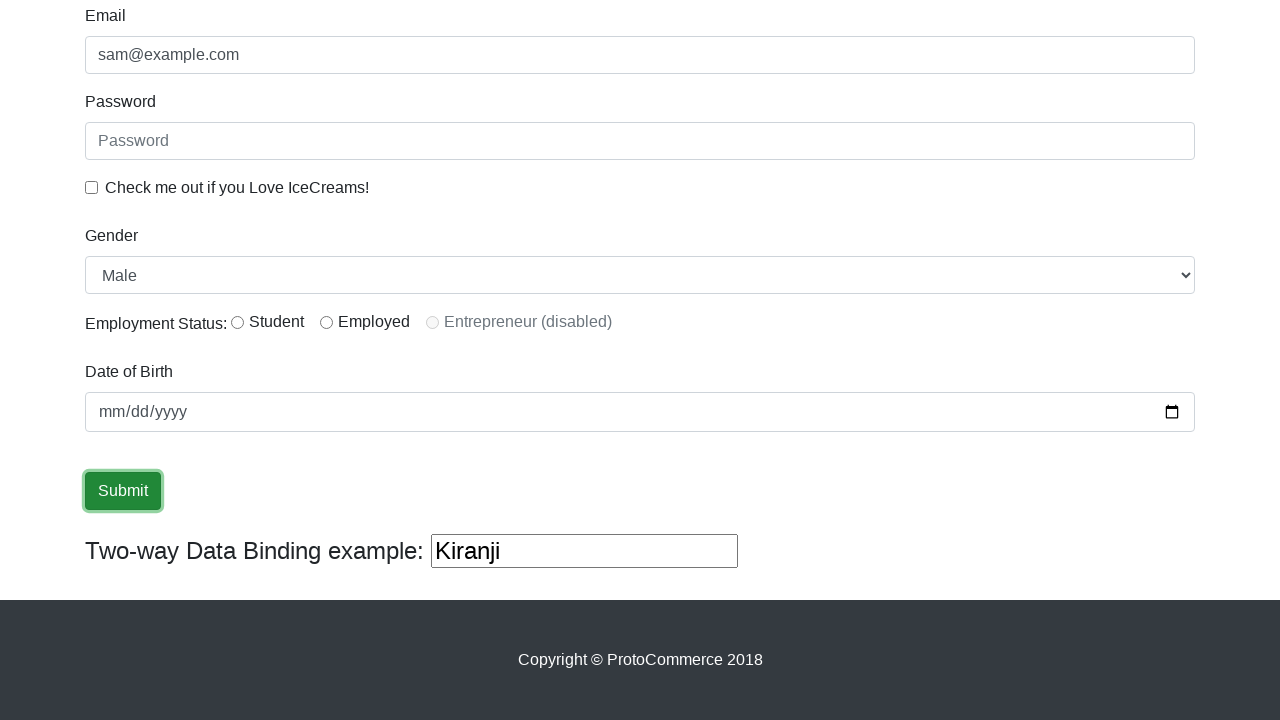

Selected dropdown option at index 1 on //*[@id='exampleFormControlSelect1']
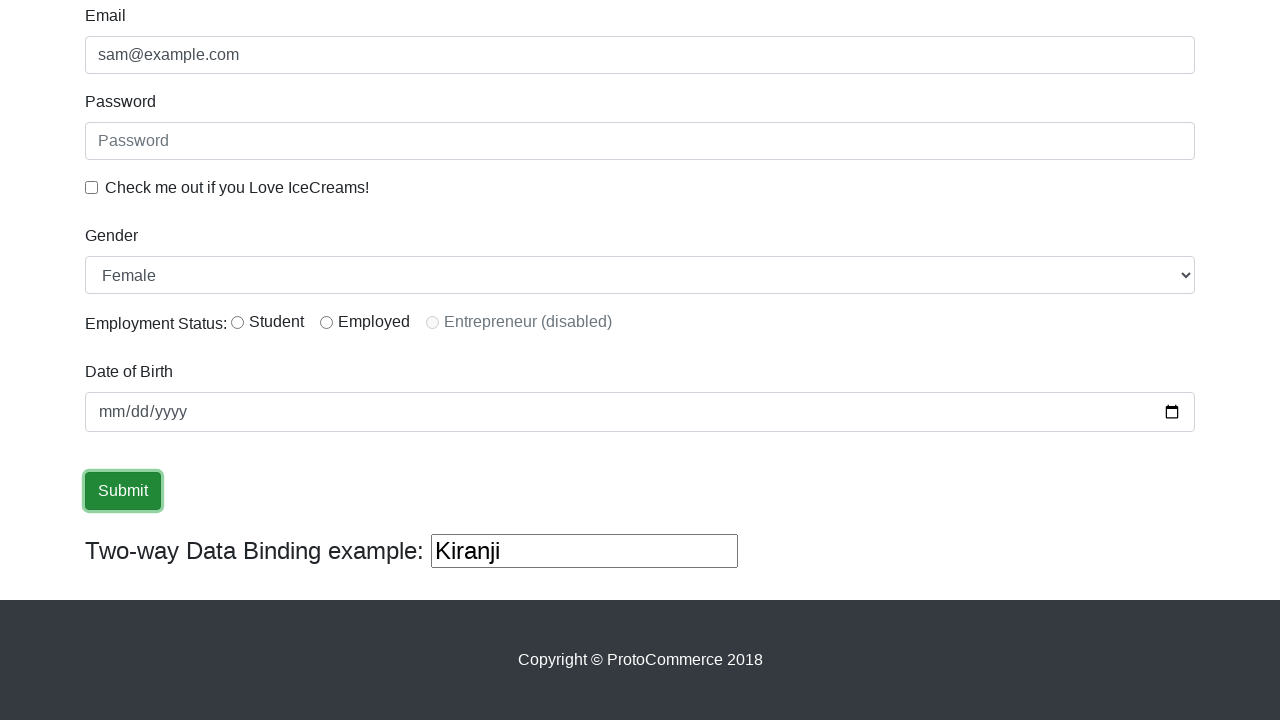

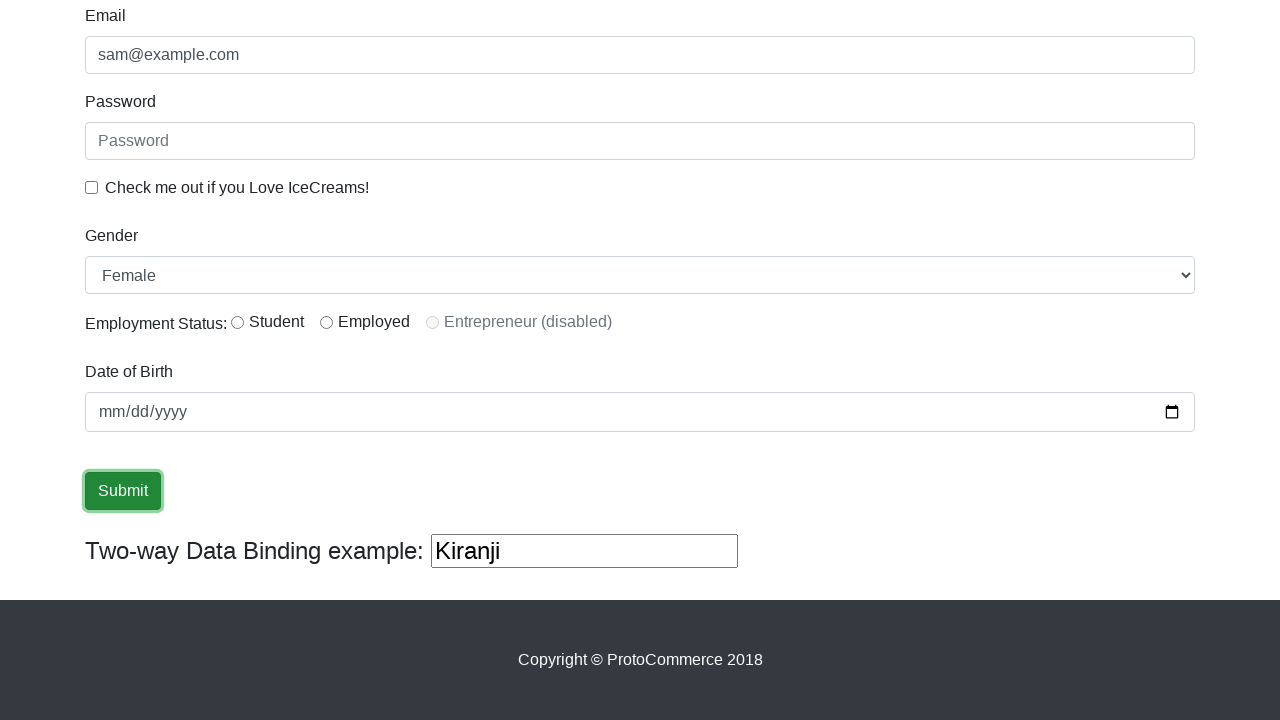